Tests filling out the contact form with valid data and submitting it, then verifying a success message appears.

Starting URL: https://cac-tat.s3.eu-central-1.amazonaws.com/index.html

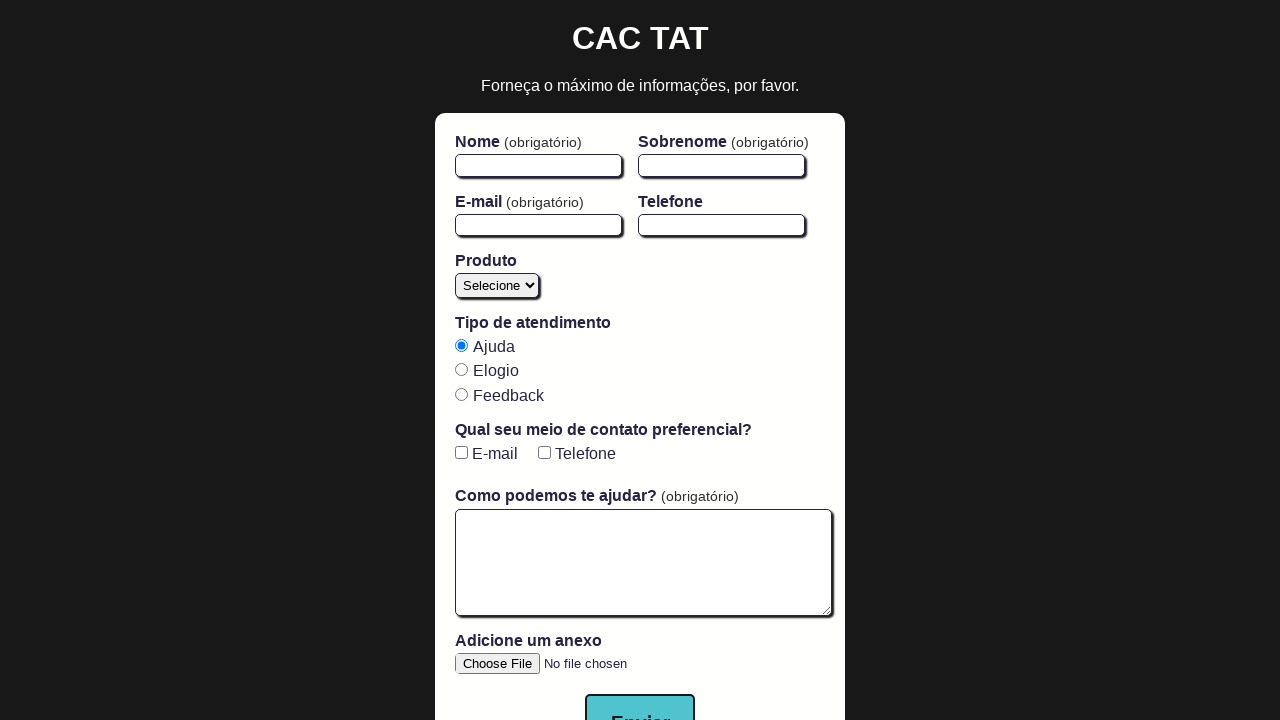

Page loaded successfully (domcontentloaded state)
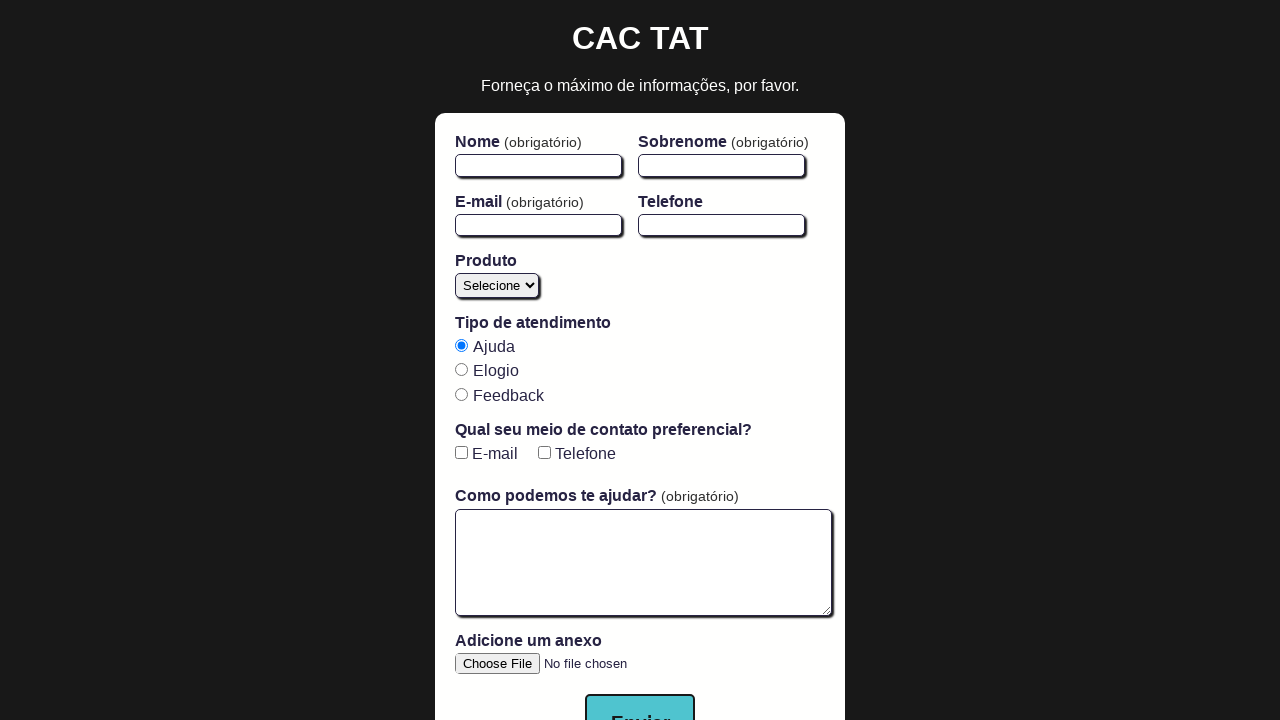

Filled first name field with 'Maria' on #firstName
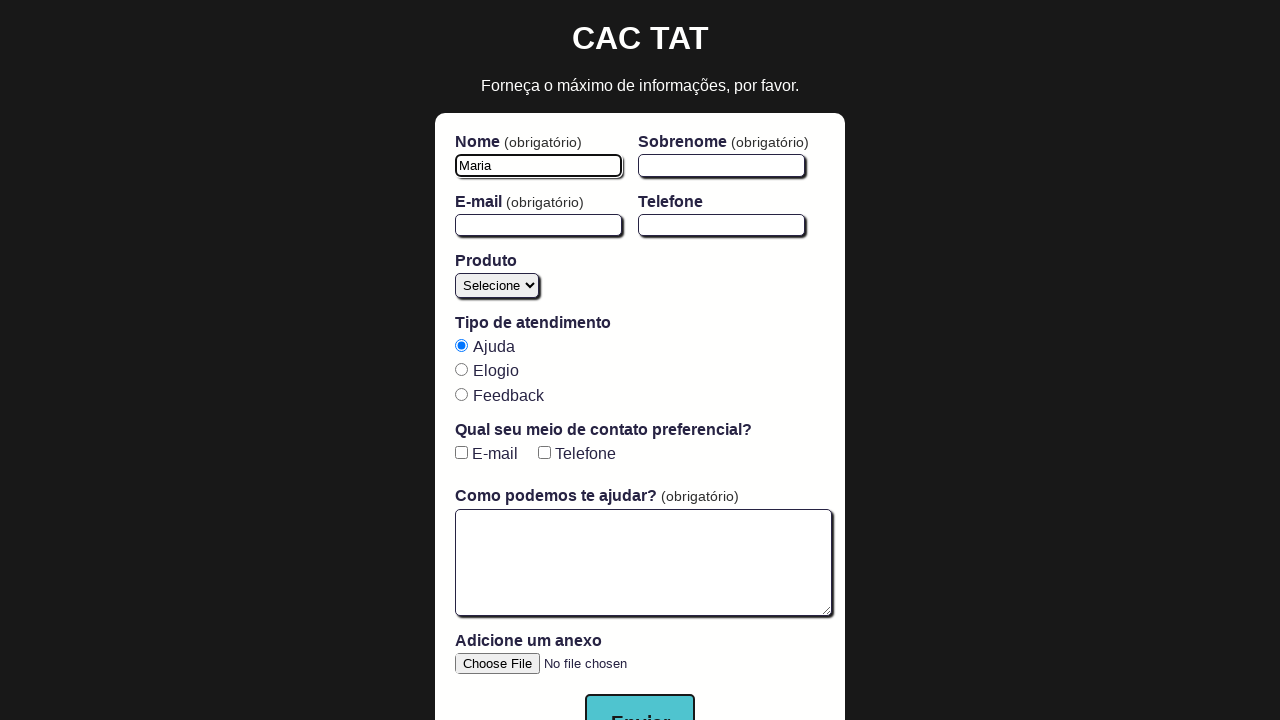

Filled last name field with 'Silva' on #lastName
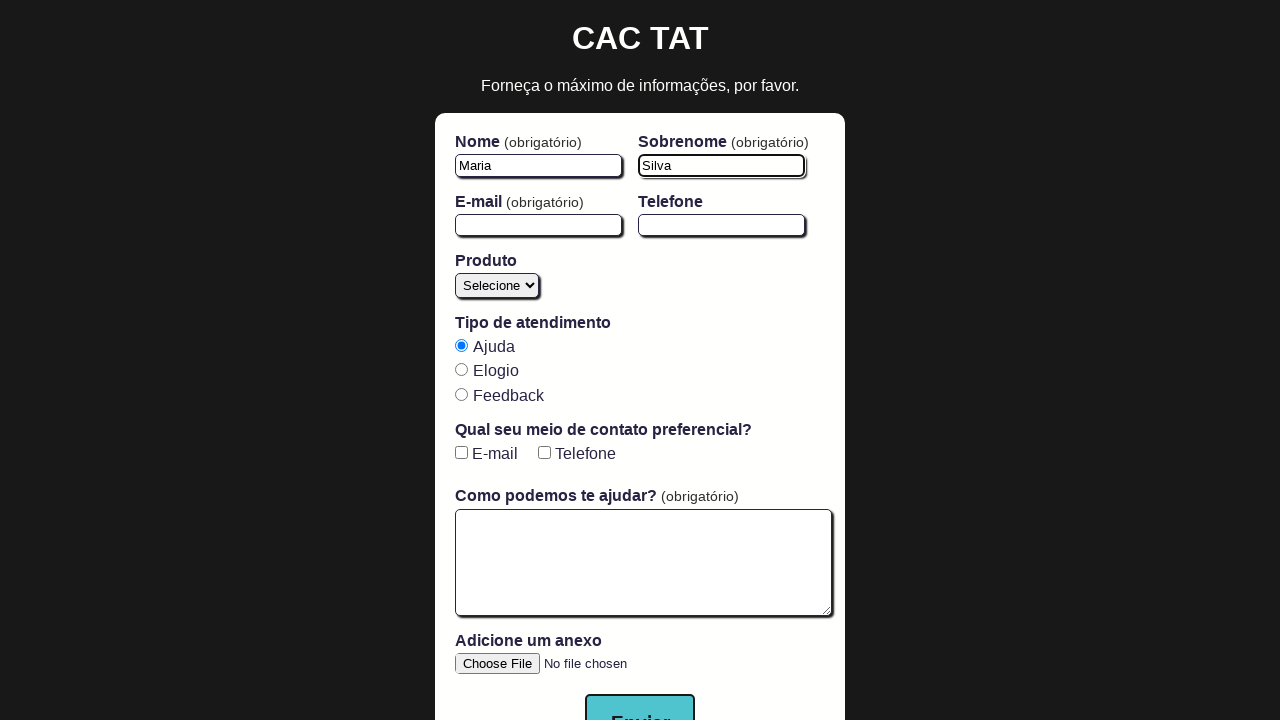

Filled email field with 'maria.silva@example.com' on #email
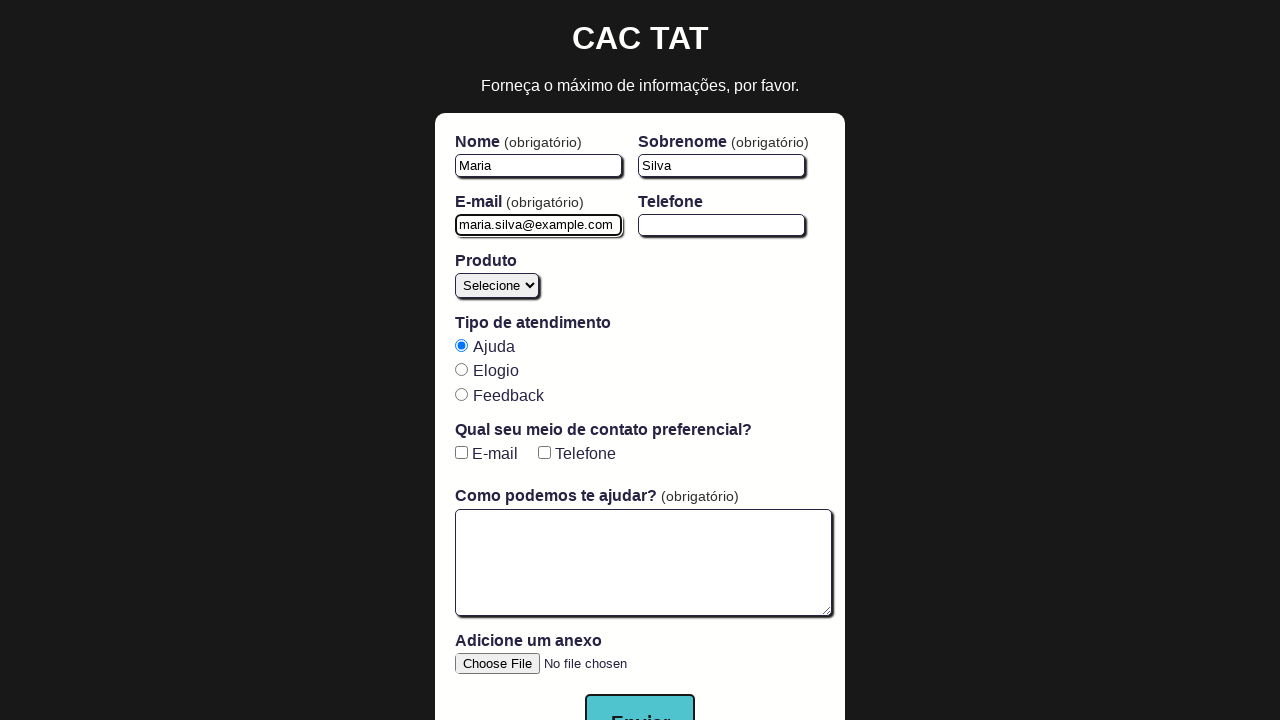

Filled phone field with '21987654321' on #phone
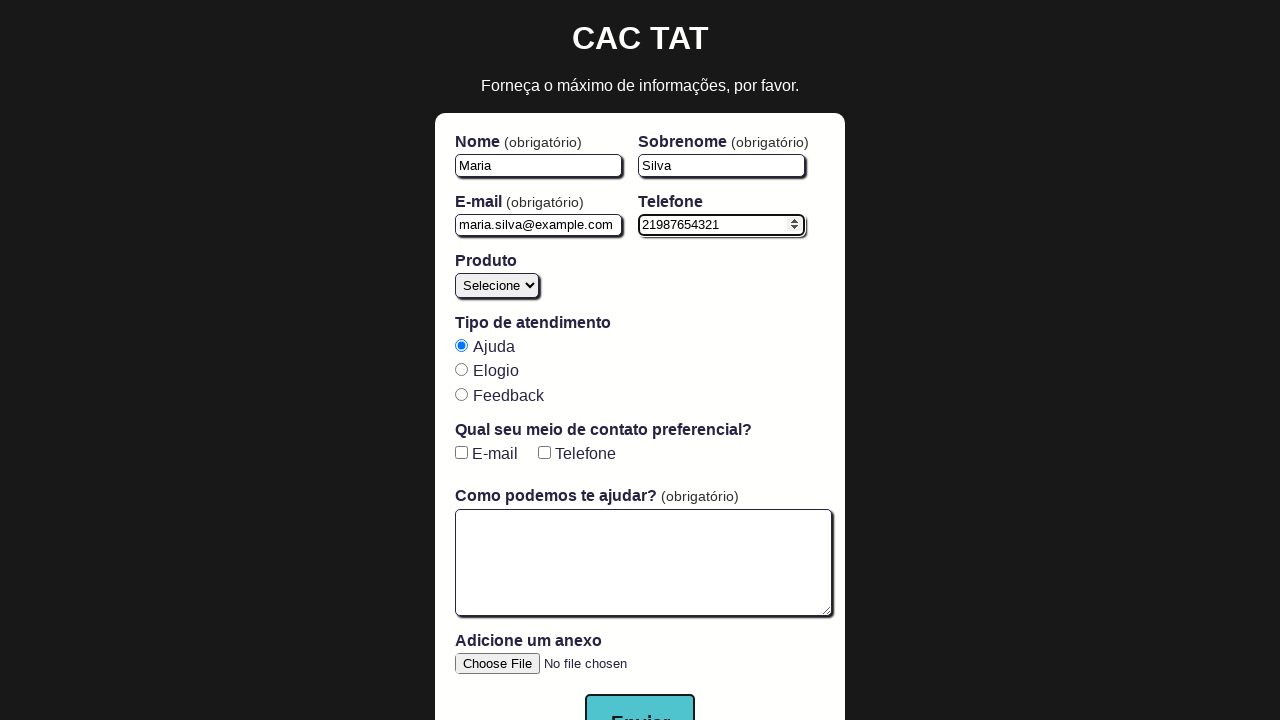

Filled message text area with test message on #open-text-area
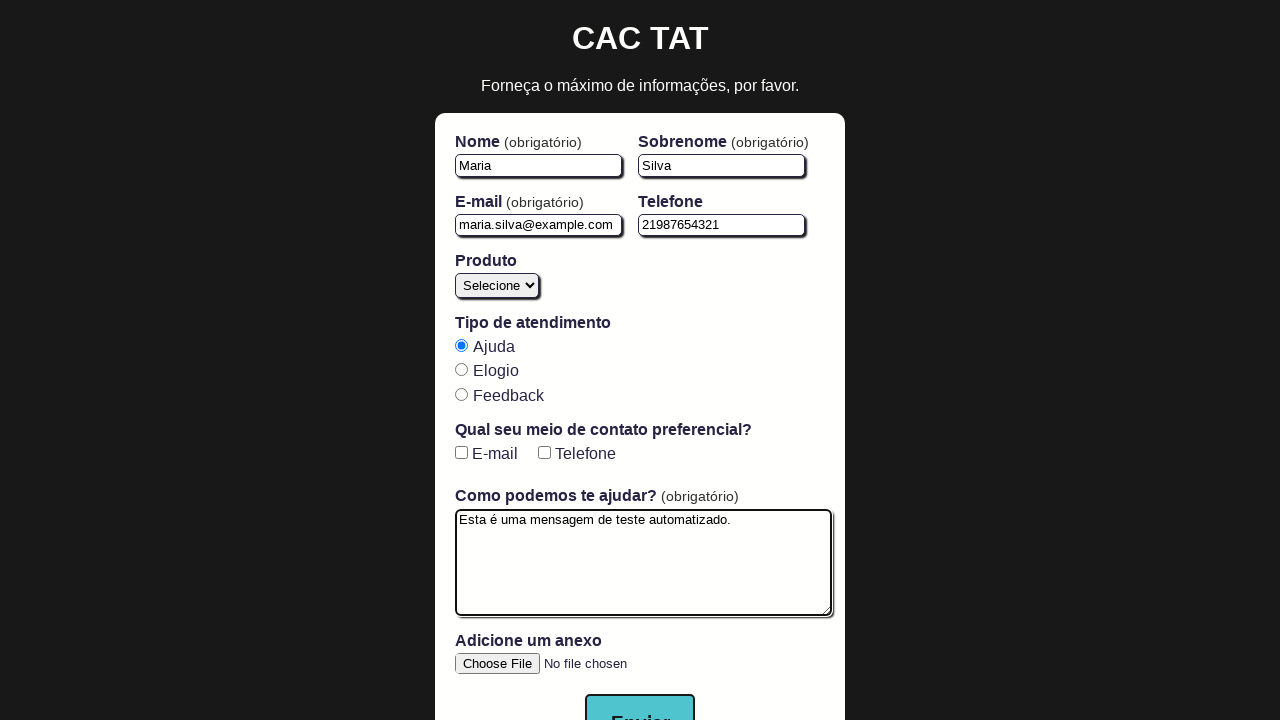

Selected 'YouTube' from product dropdown on #product
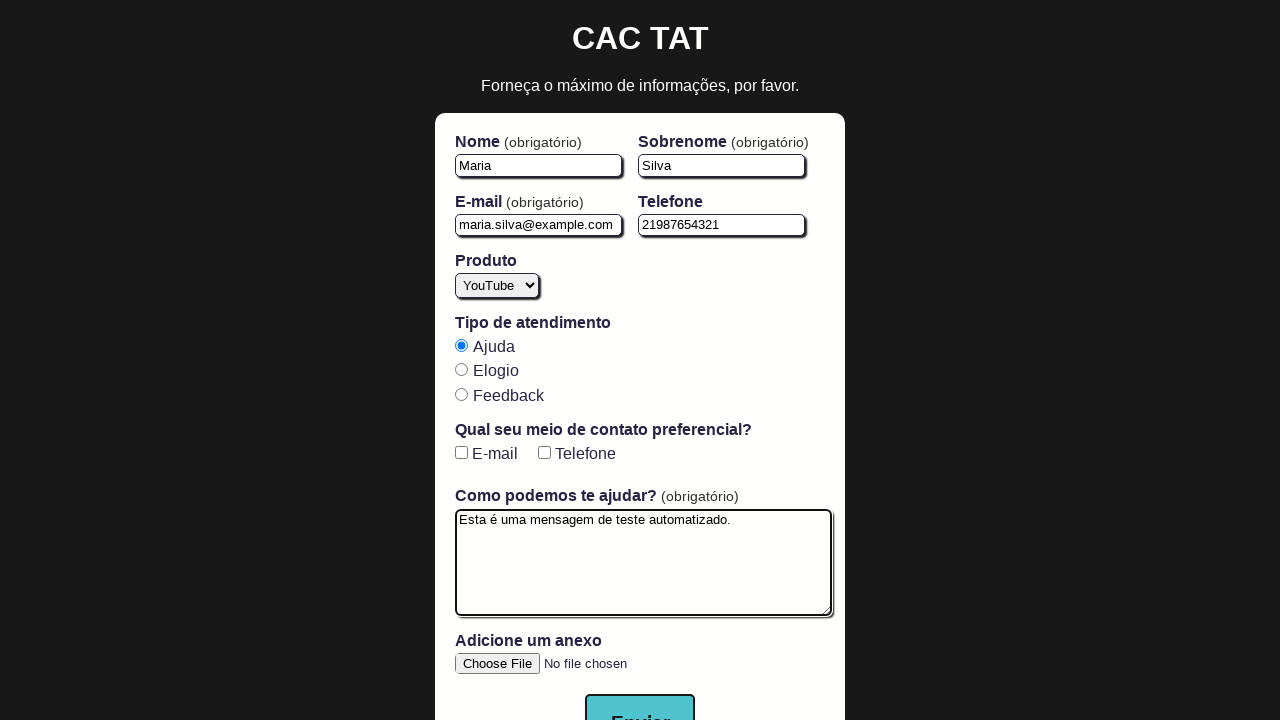

Clicked email checkbox at (461, 453) on #email-checkbox
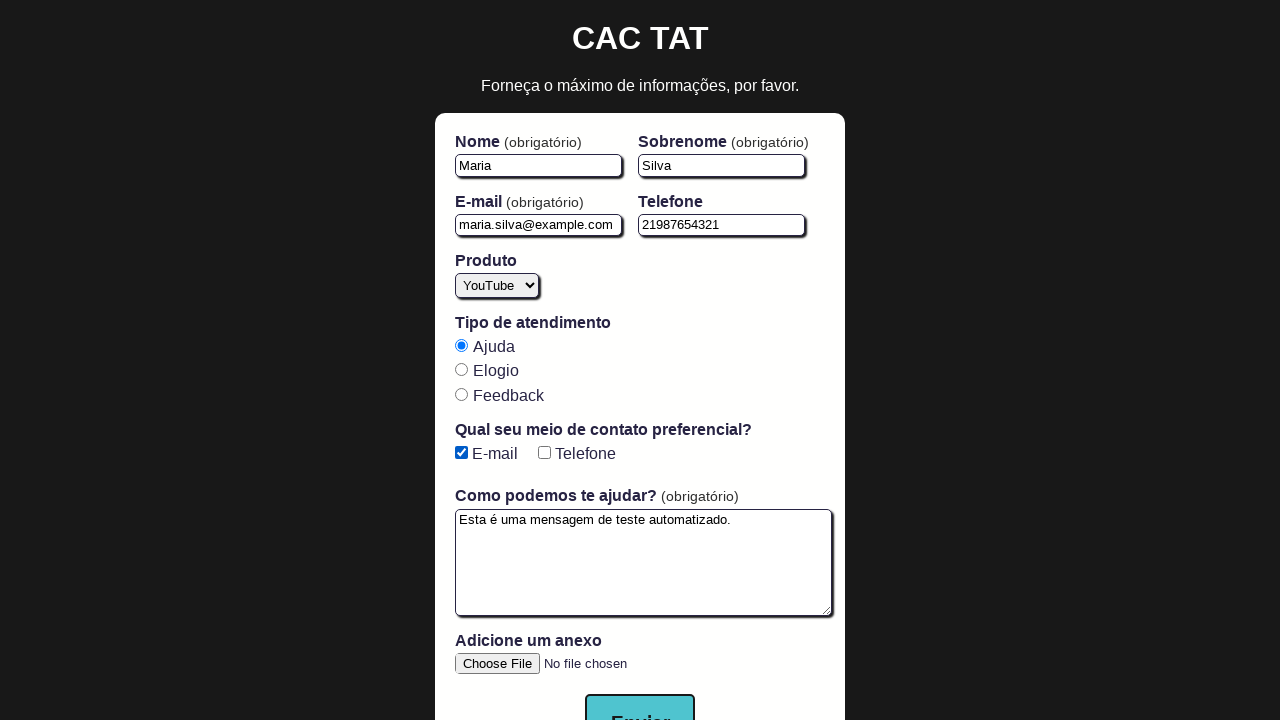

Clicked form submit button at (640, 692) on button[type='submit'], input[type='submit'] >> nth=0
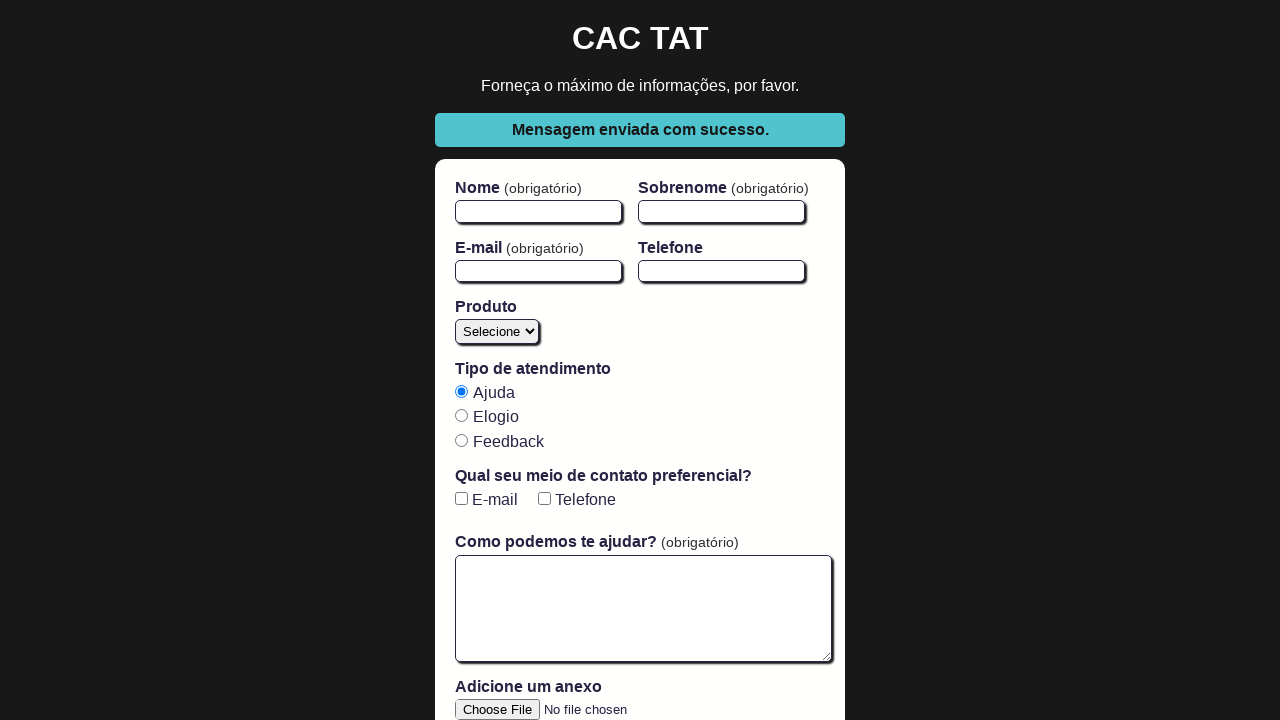

Success message appeared on the page
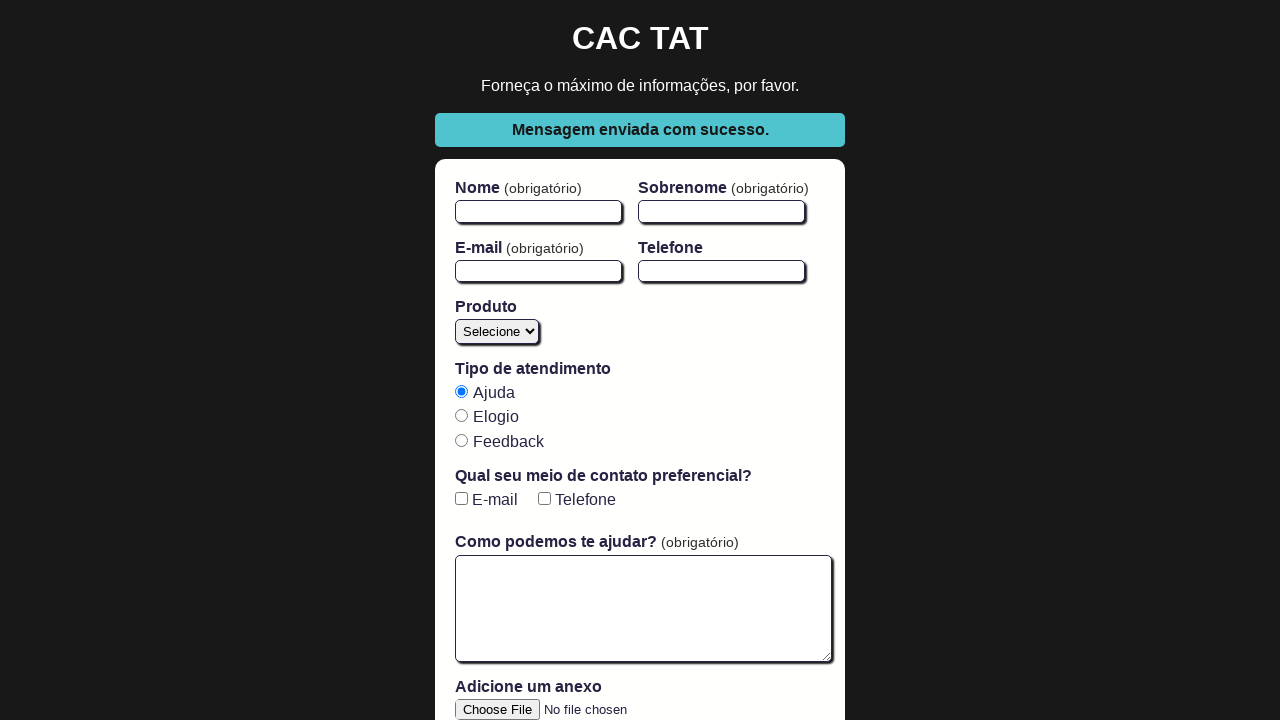

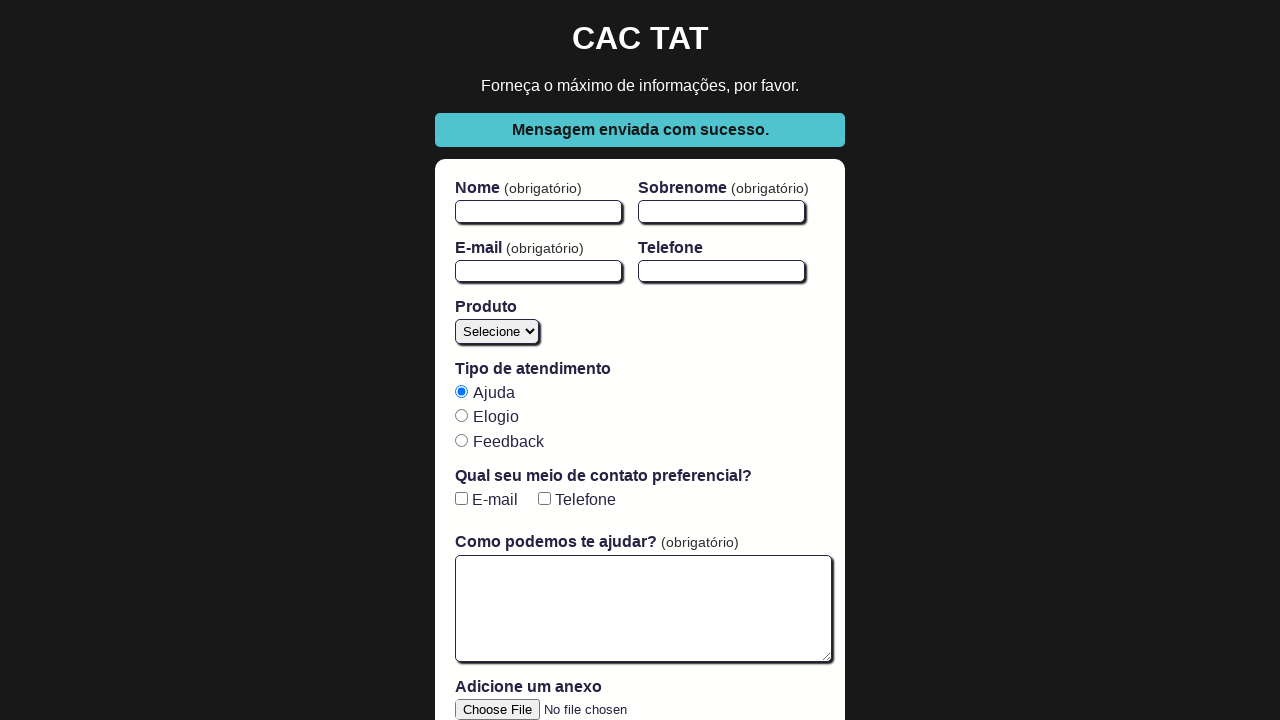